Tests responsive behavior by navigating to a sitemap page and clicking on a link from the sitemap table across multiple viewport resolutions (desktop and mobile sizes).

Starting URL: https://www.getcalley.com/page-sitemap.xml

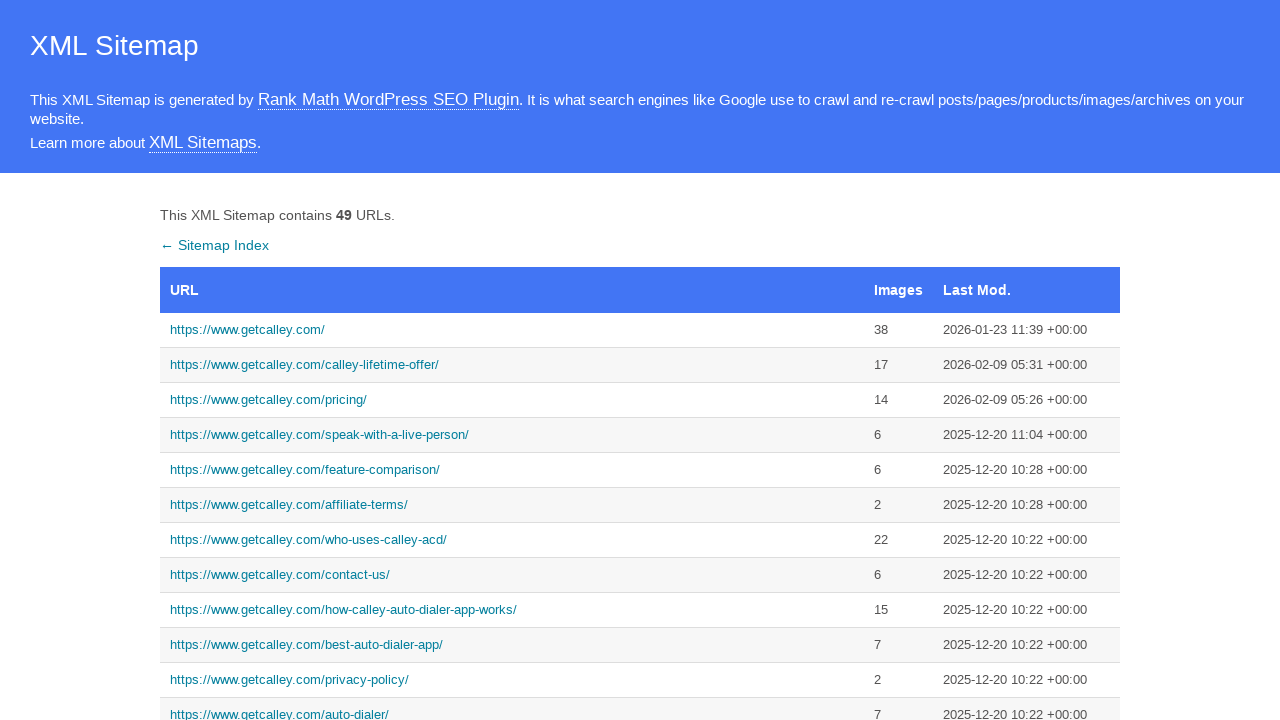

Set viewport size to 1920x1080
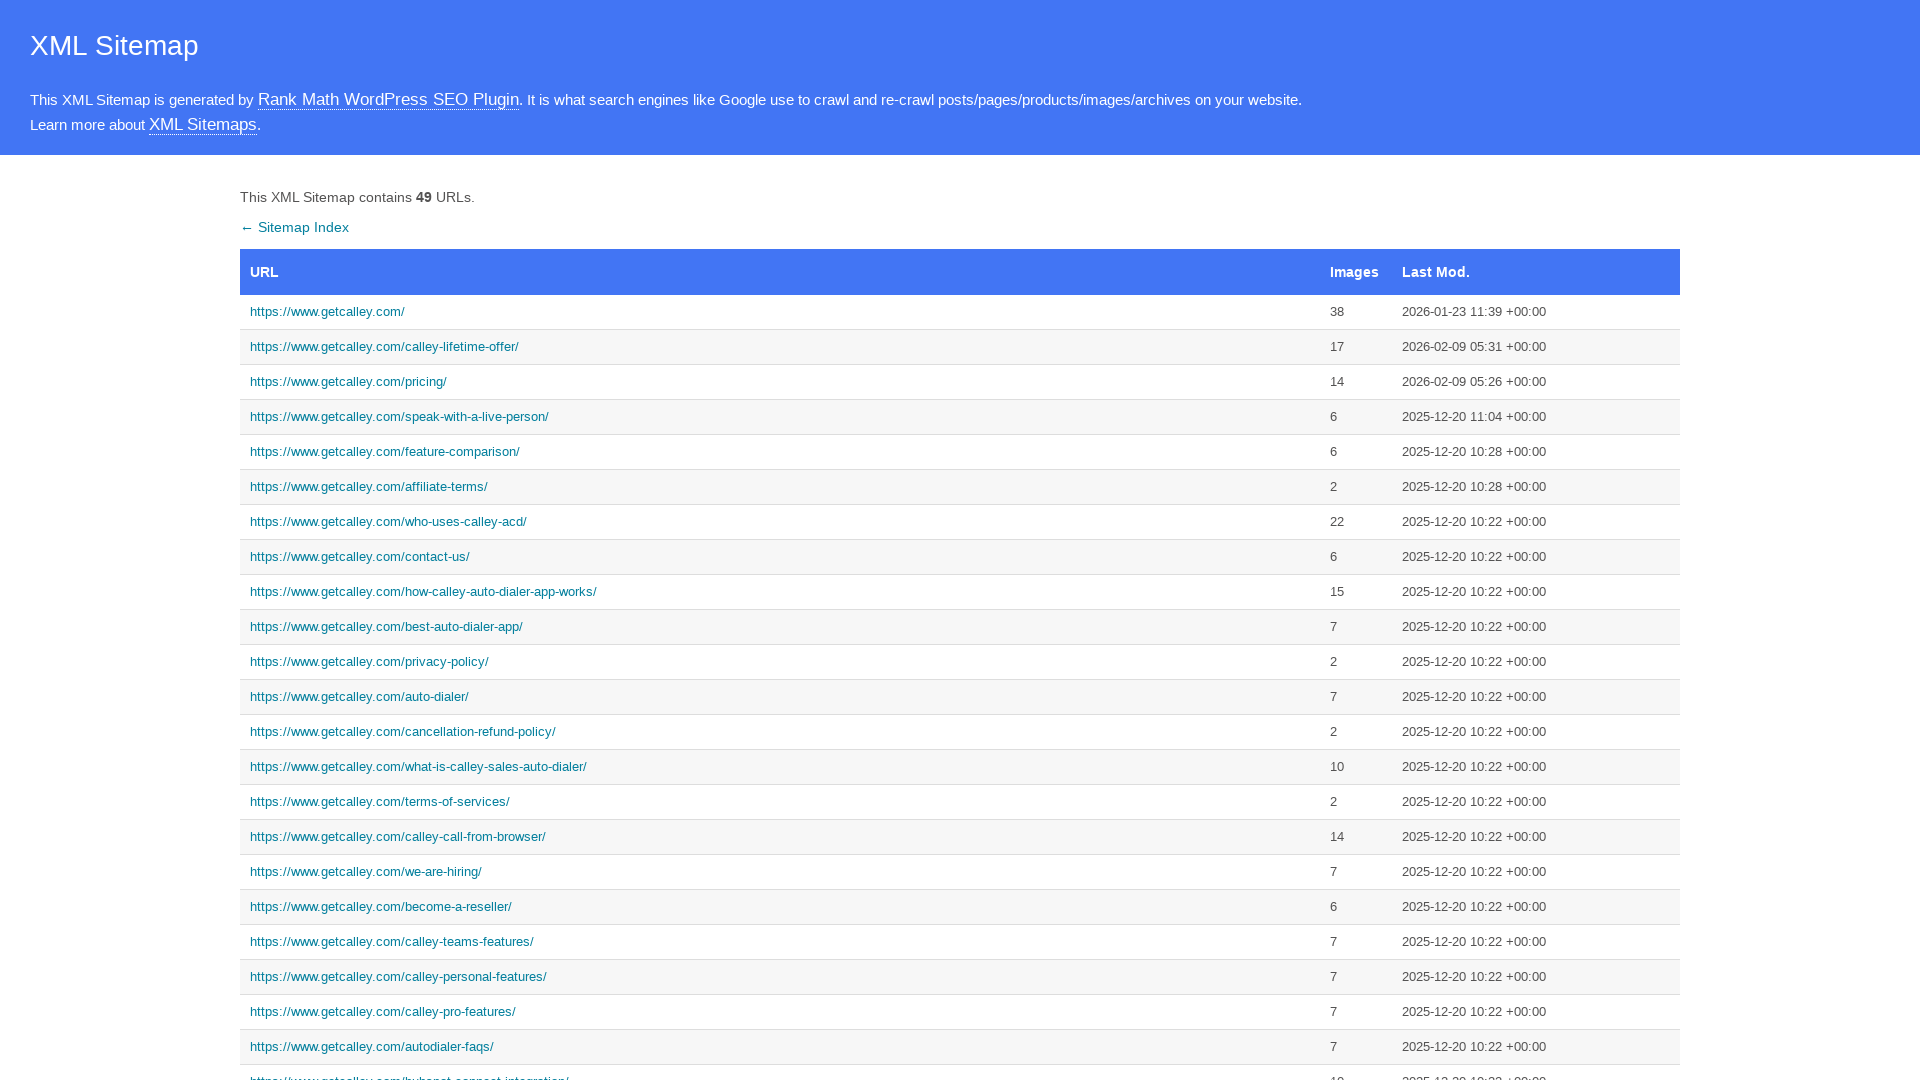

Navigated to sitemap page (https://www.getcalley.com/page-sitemap.xml)
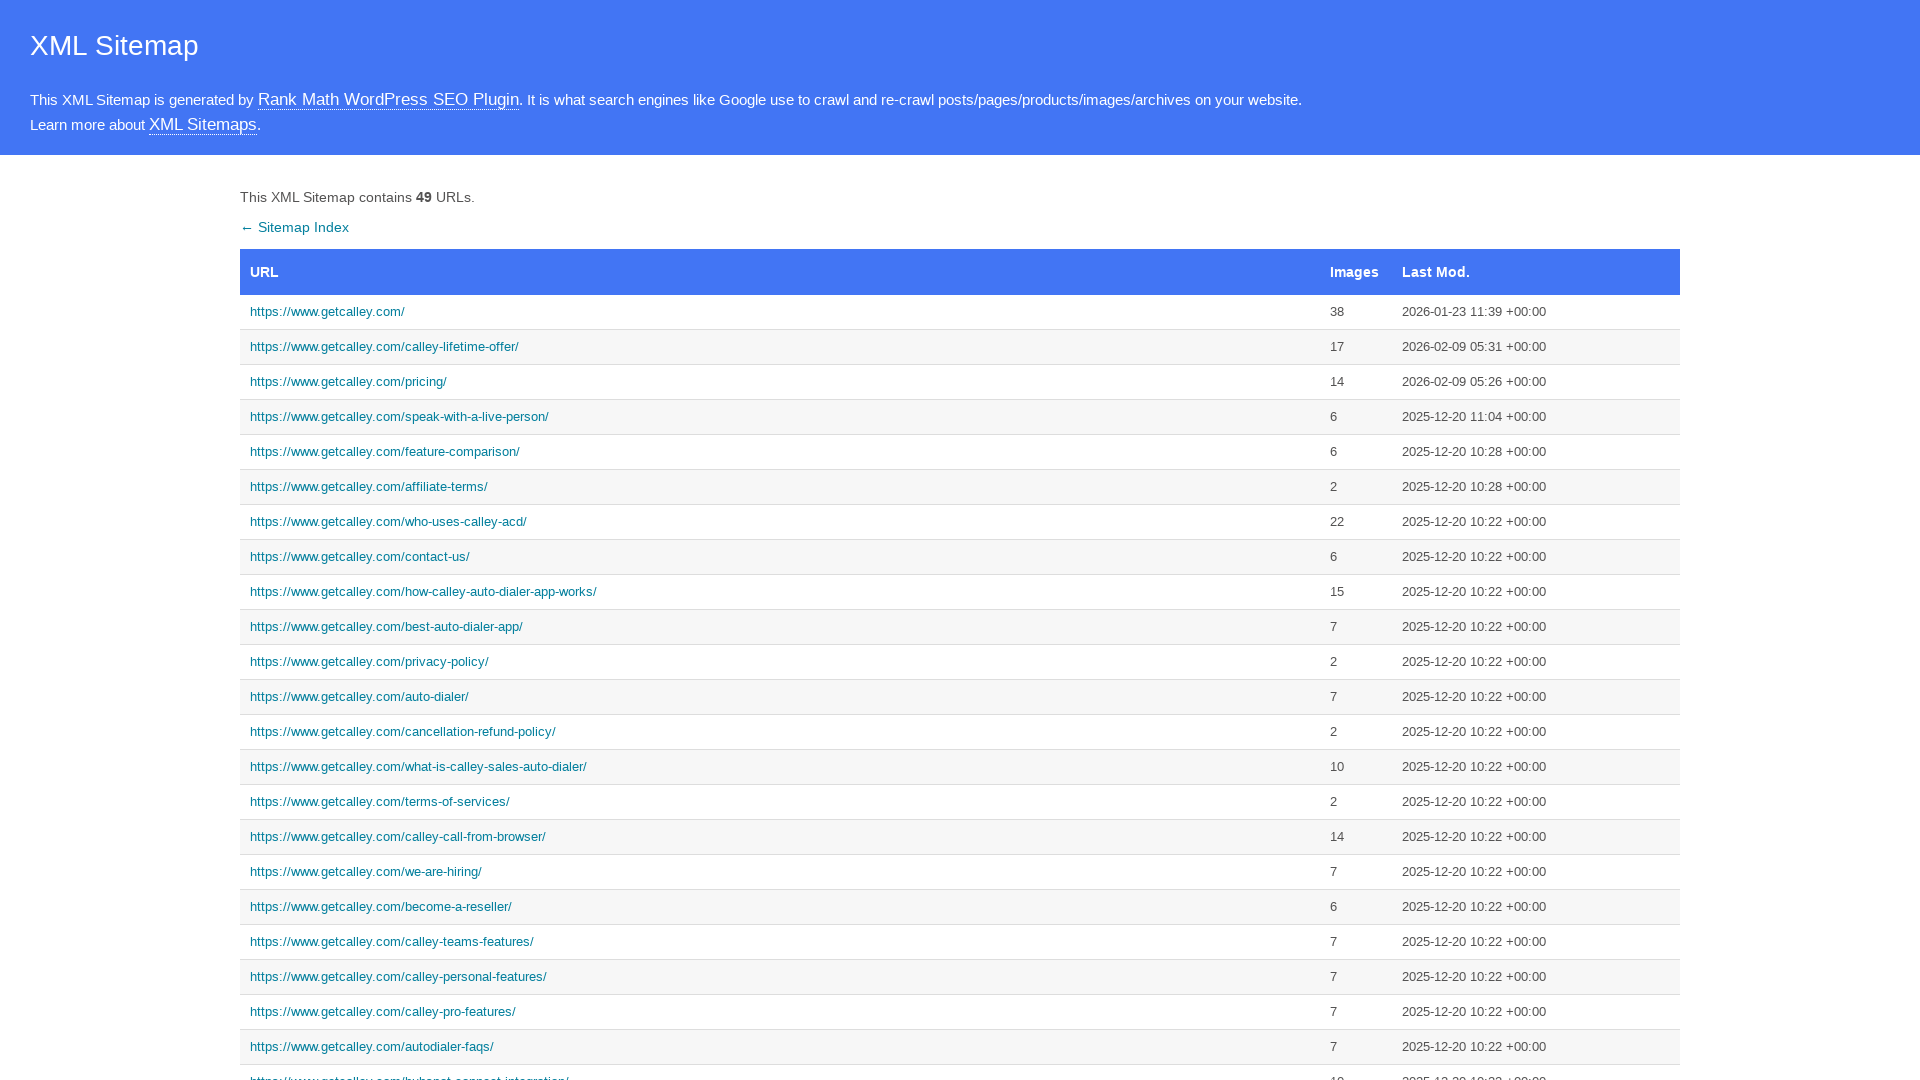

Waited for sitemap table third row link to load
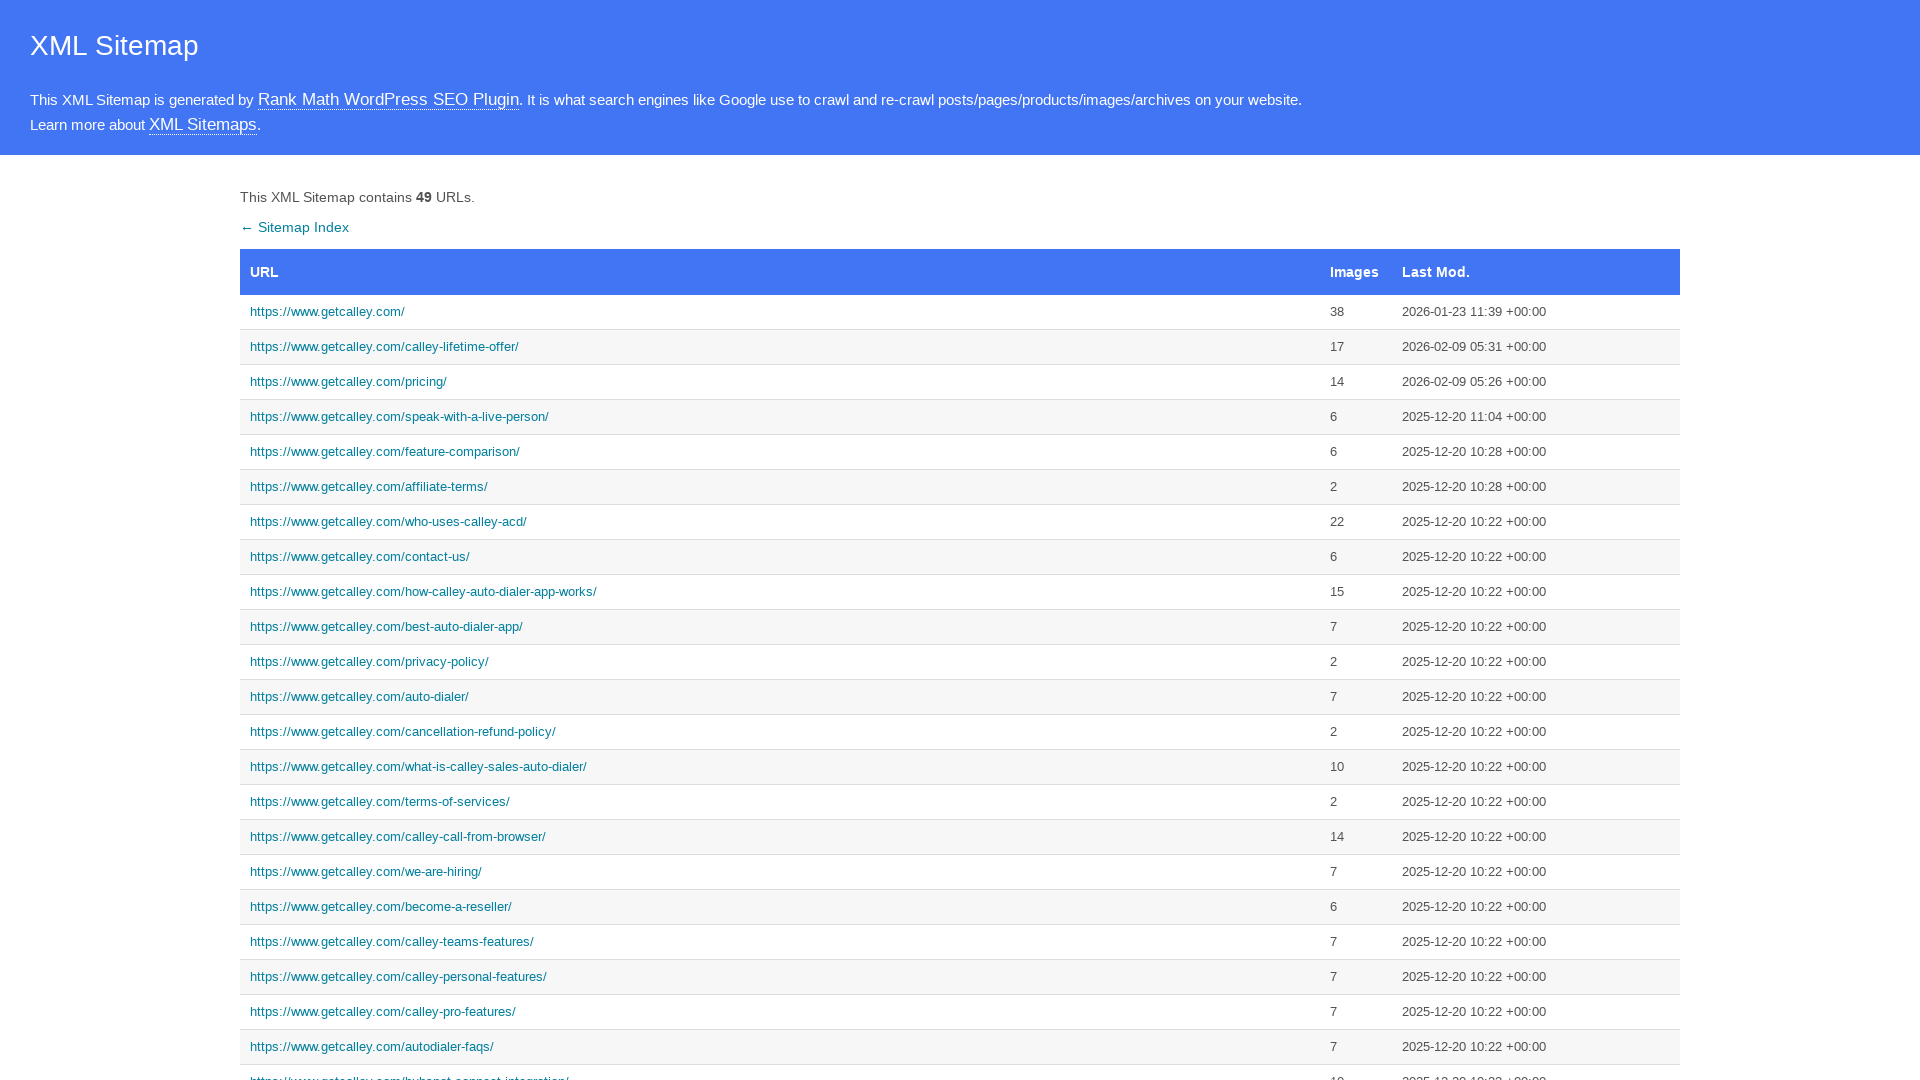

Clicked on third row link from sitemap table at (780, 382) on #sitemap tbody tr:nth-child(3) td:first-child a
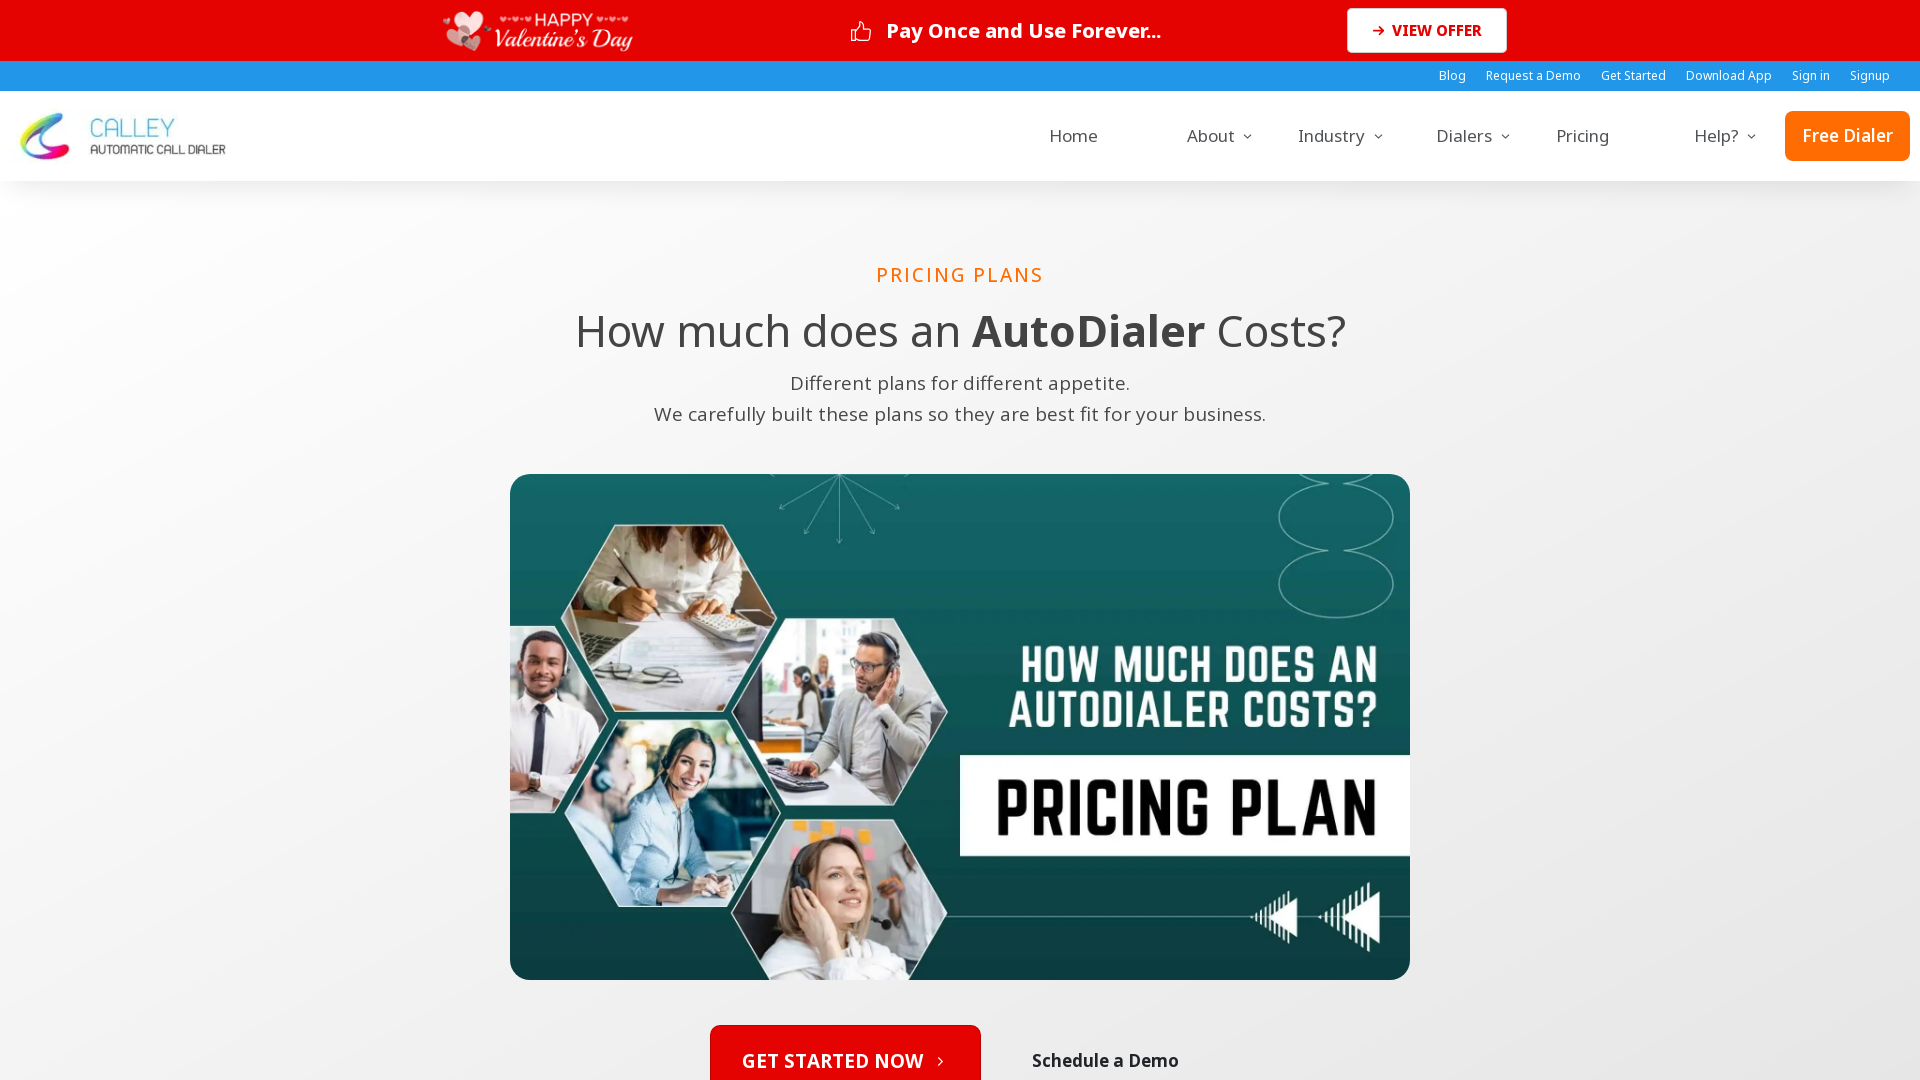

Page loaded after clicking sitemap link (networkidle)
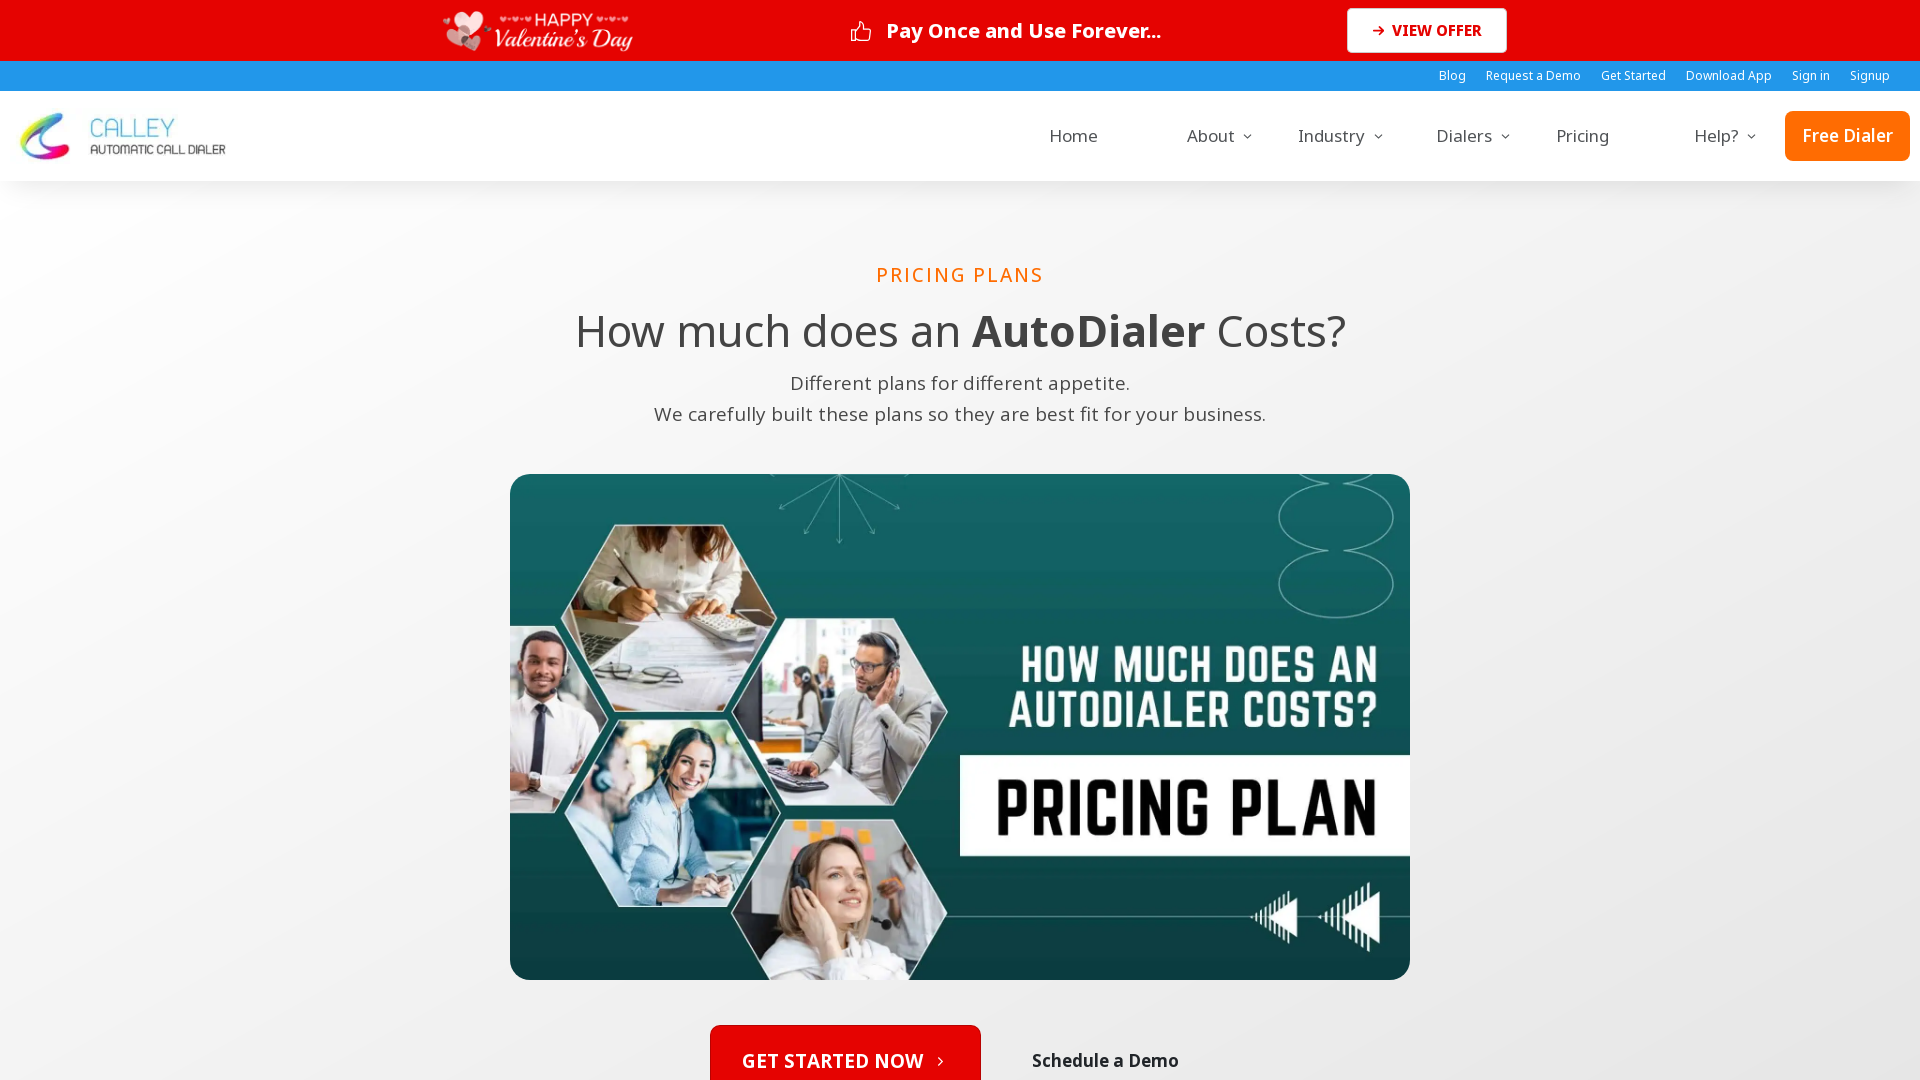

Set viewport size to 1366x768
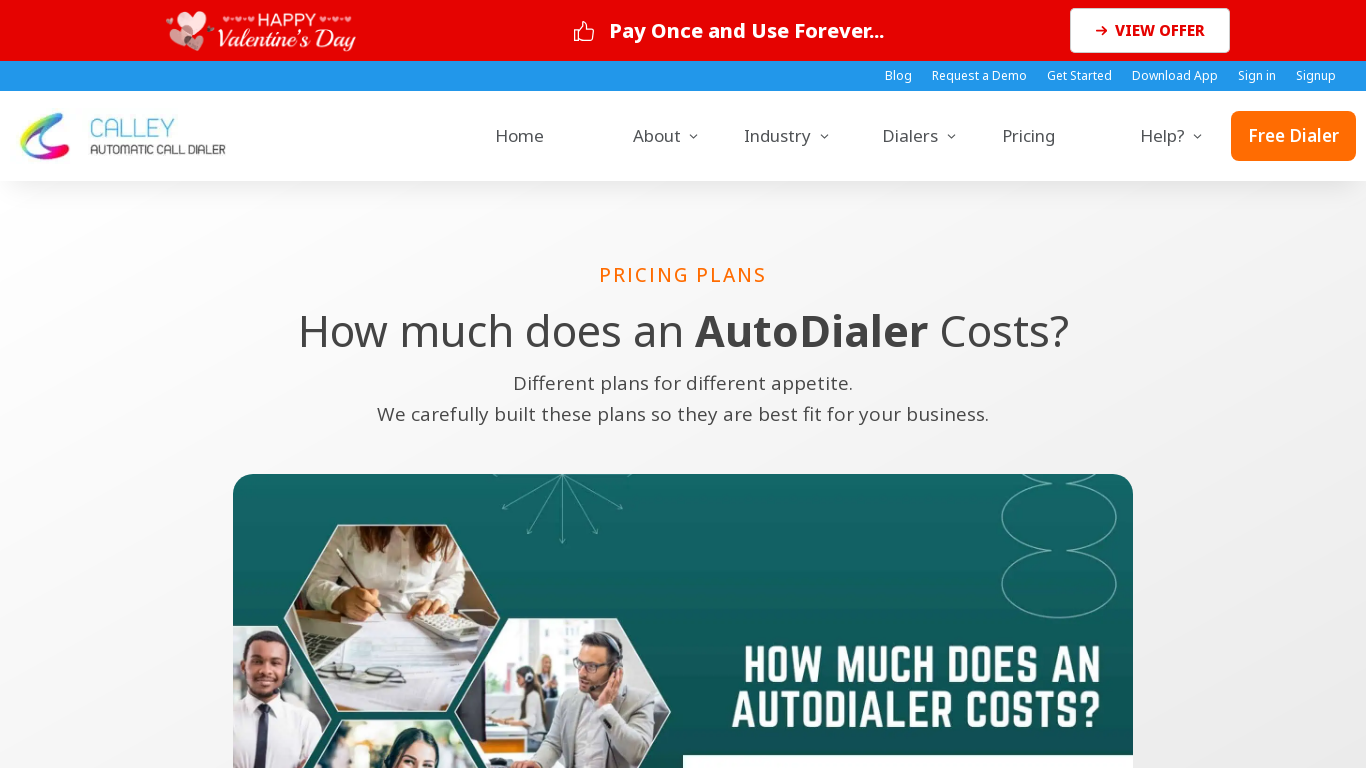

Navigated to sitemap page (https://www.getcalley.com/page-sitemap.xml)
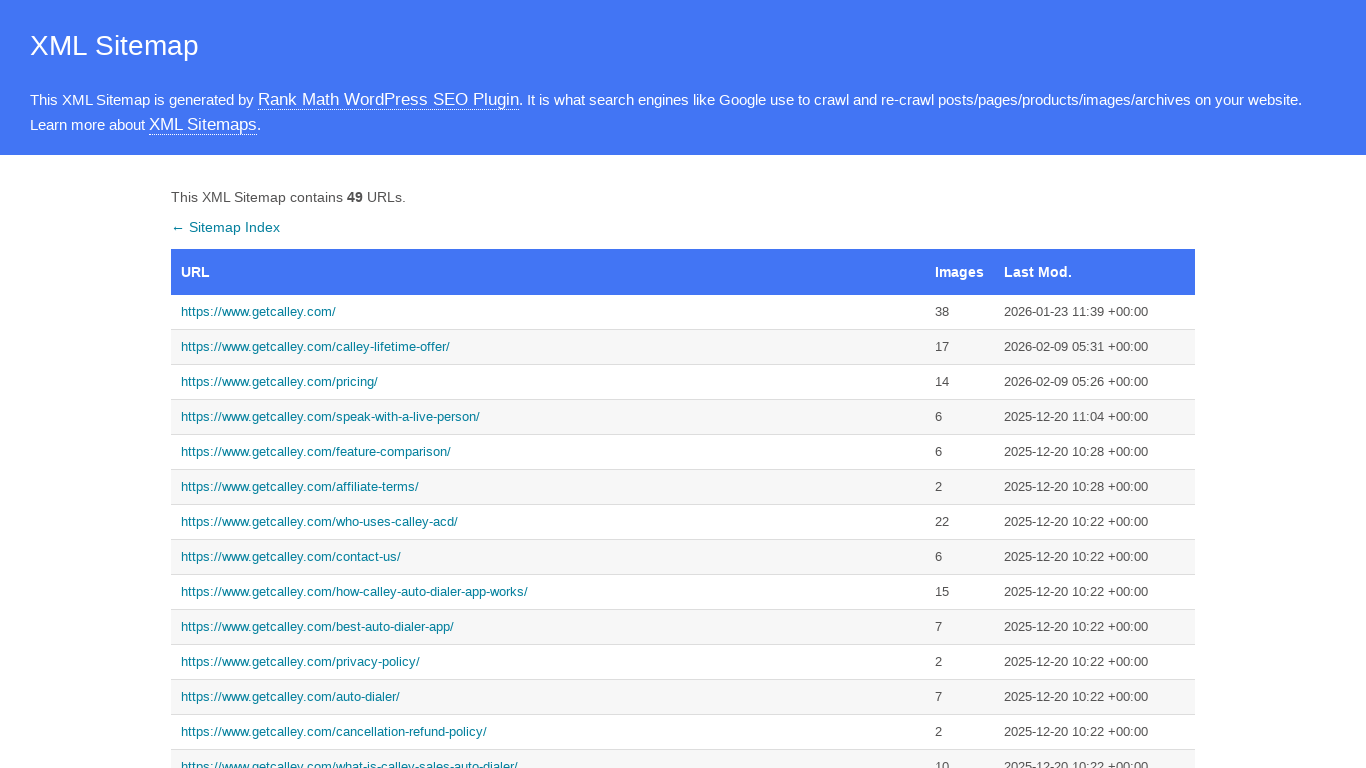

Waited for sitemap table third row link to load
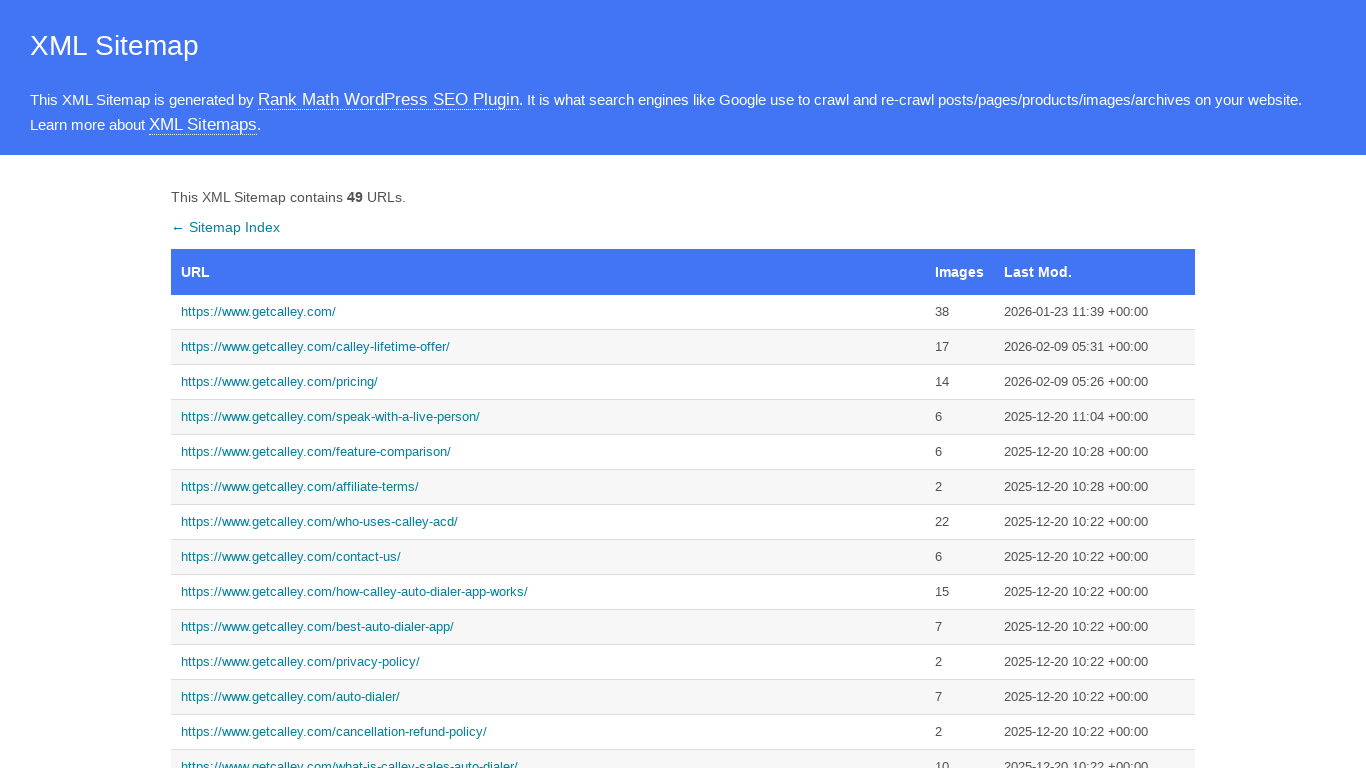

Clicked on third row link from sitemap table at (548, 382) on #sitemap tbody tr:nth-child(3) td:first-child a
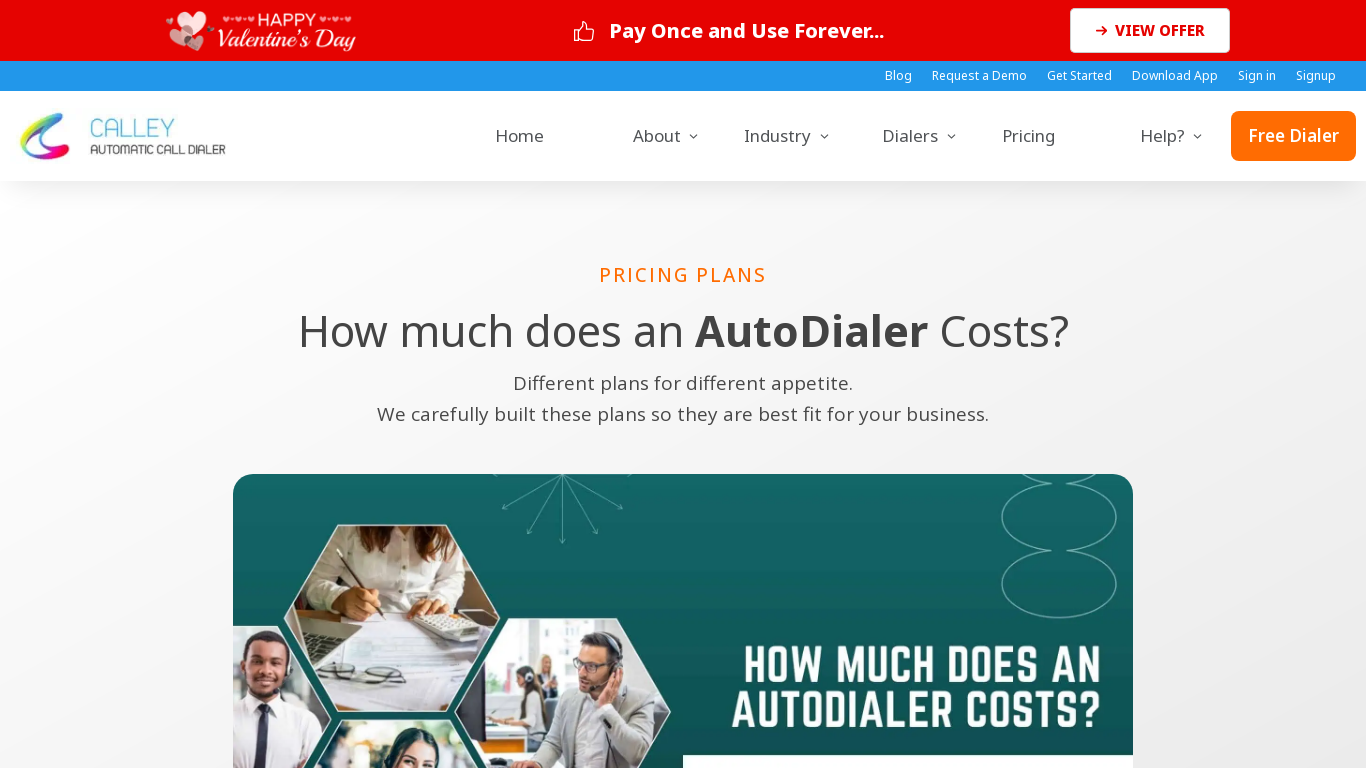

Page loaded after clicking sitemap link (networkidle)
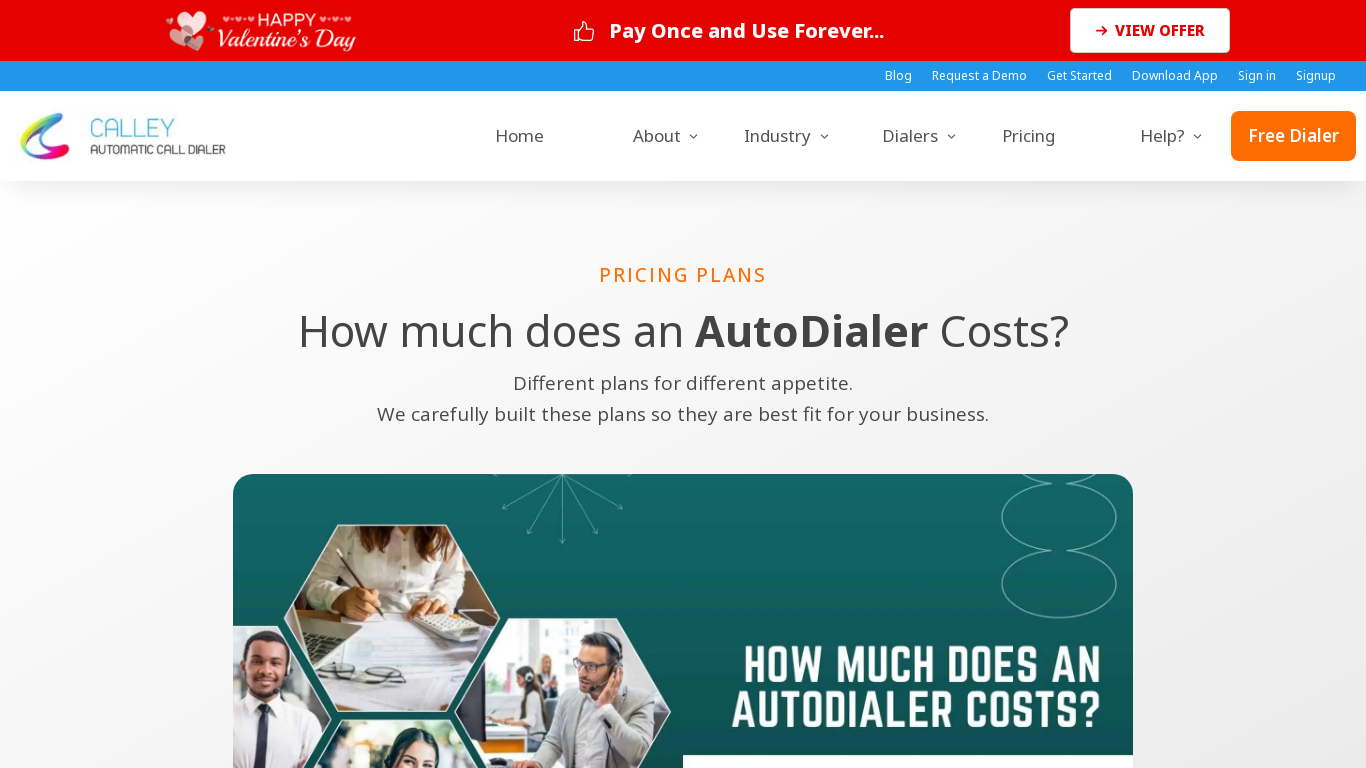

Set viewport size to 1536x864
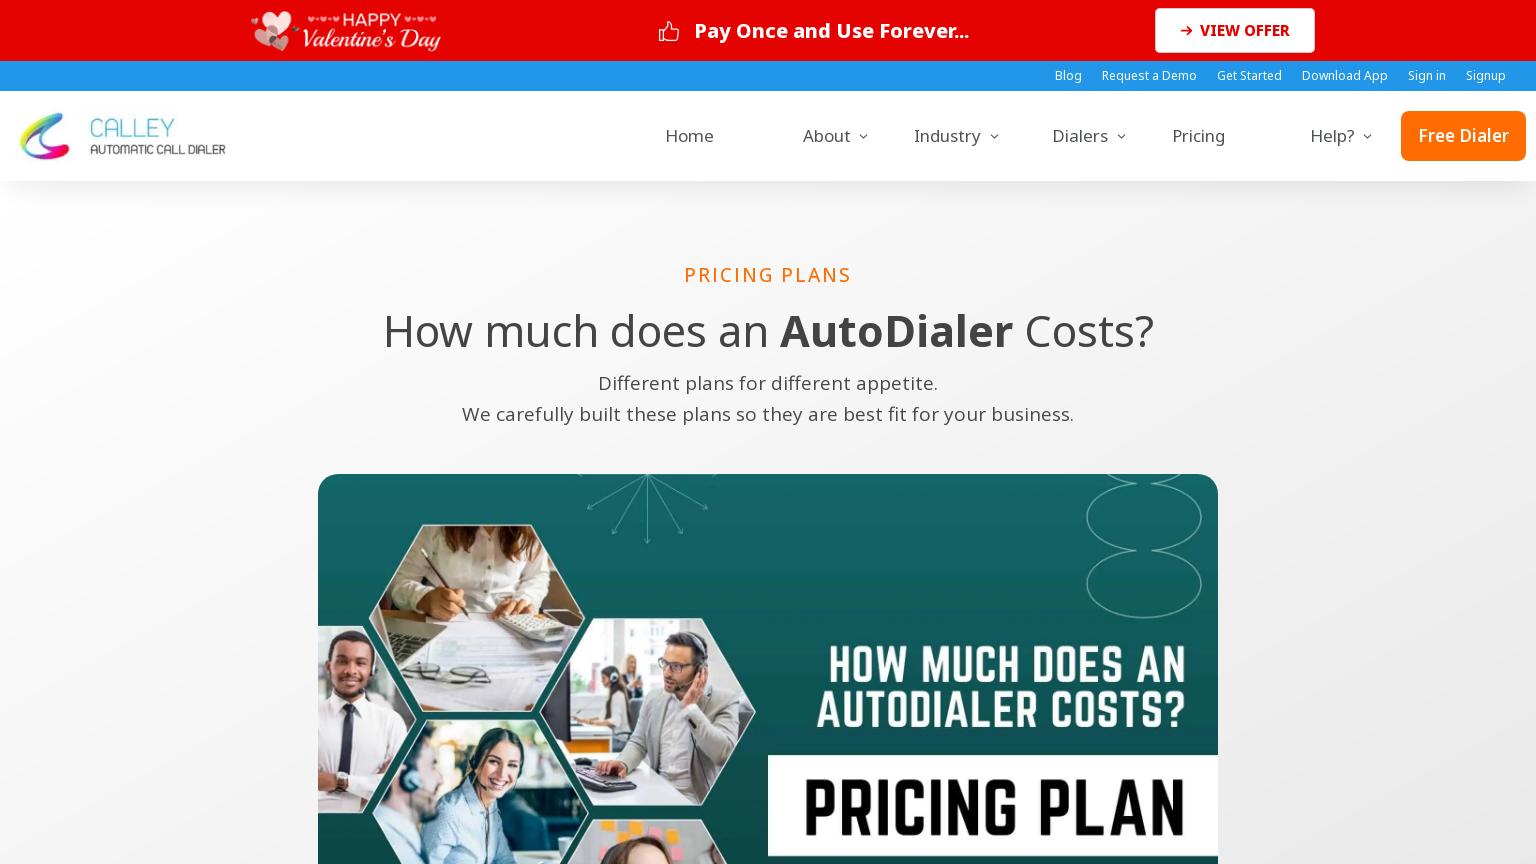

Navigated to sitemap page (https://www.getcalley.com/page-sitemap.xml)
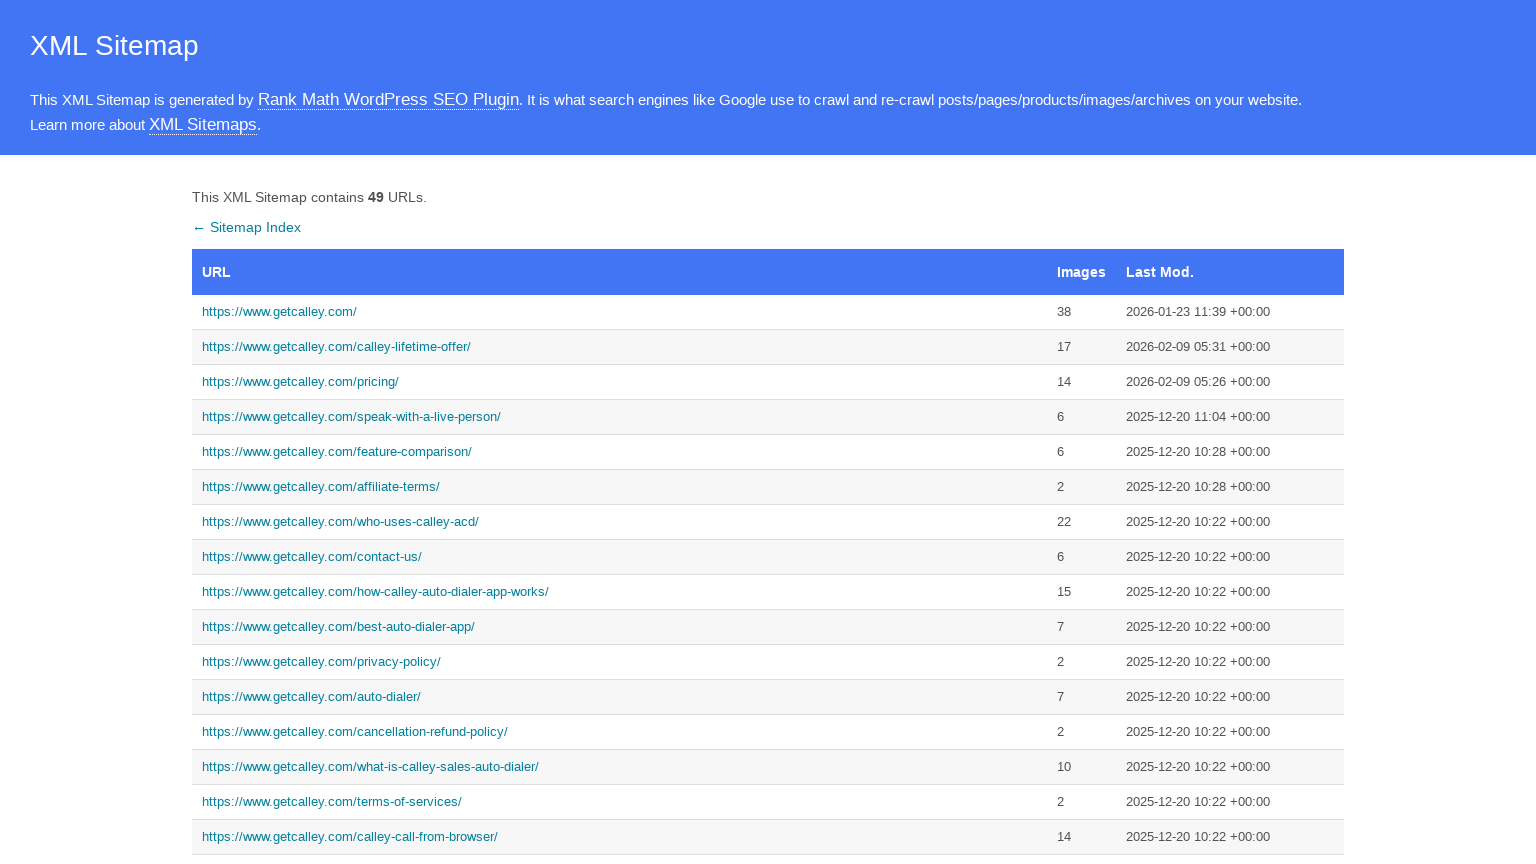

Waited for sitemap table third row link to load
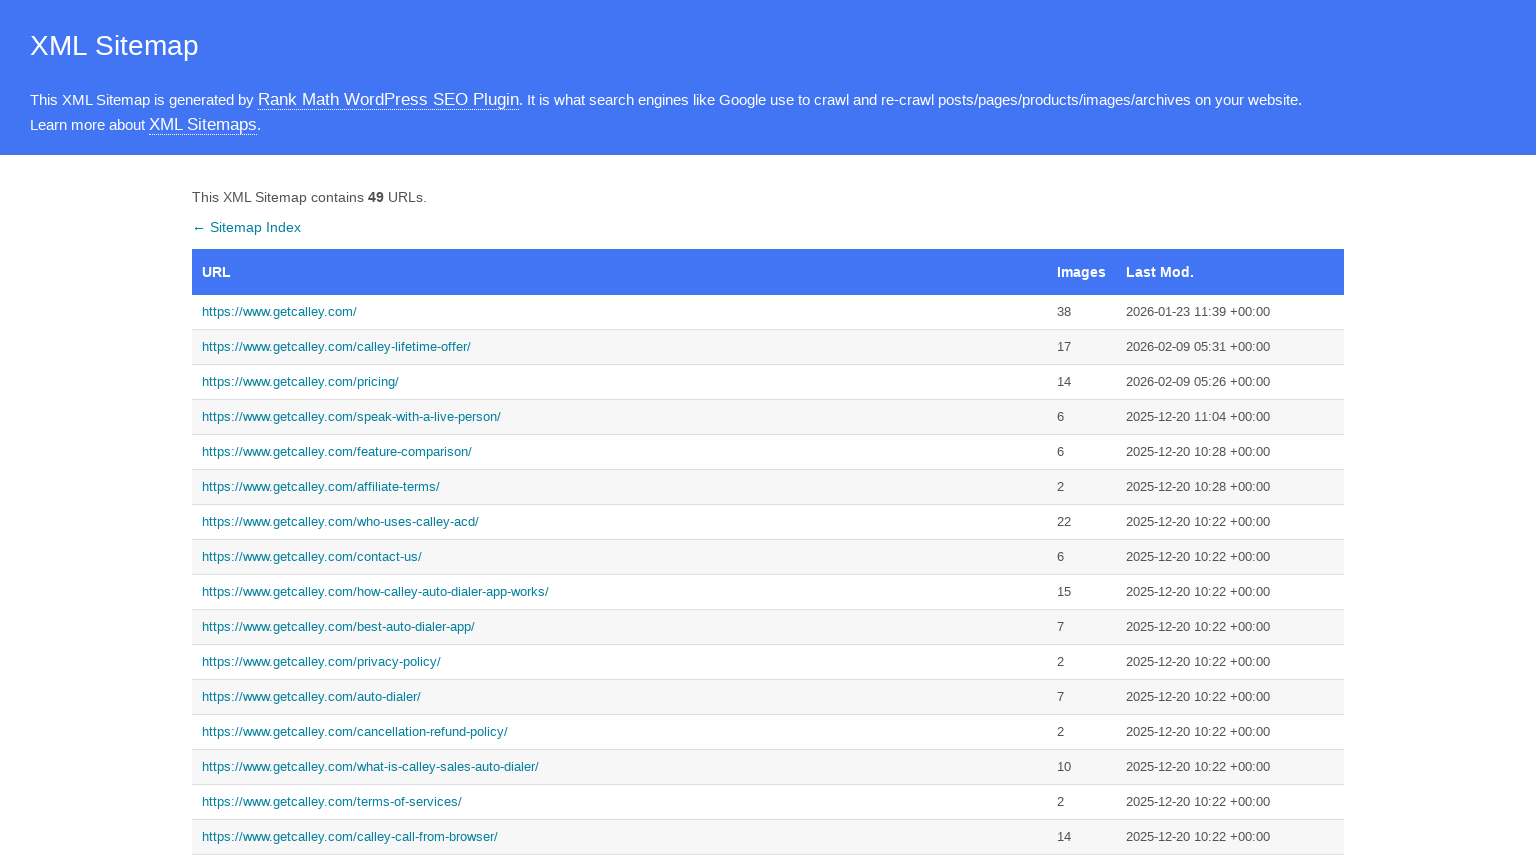

Clicked on third row link from sitemap table at (620, 382) on #sitemap tbody tr:nth-child(3) td:first-child a
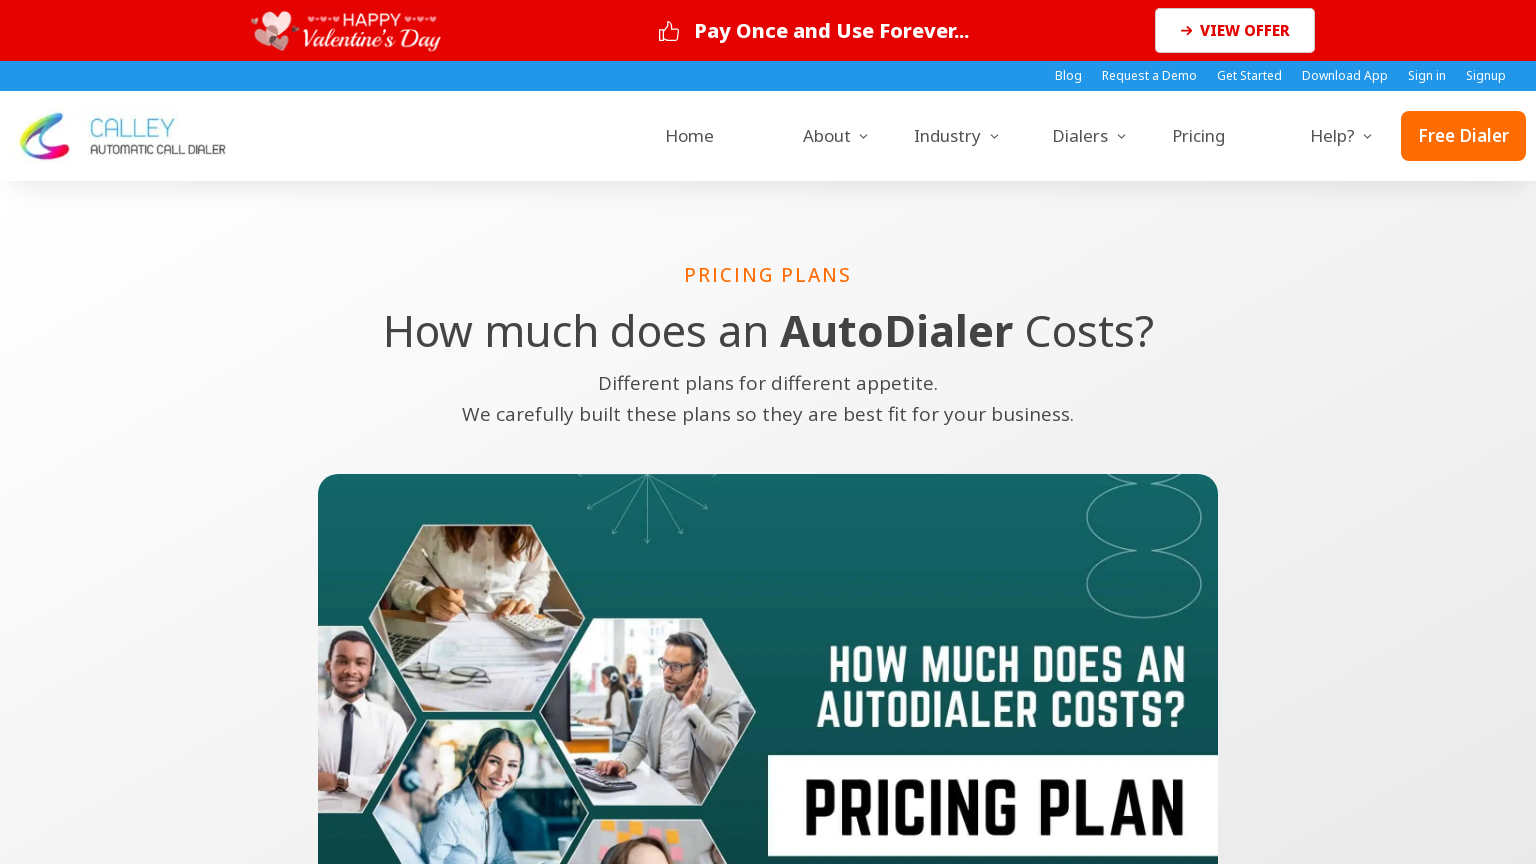

Page loaded after clicking sitemap link (networkidle)
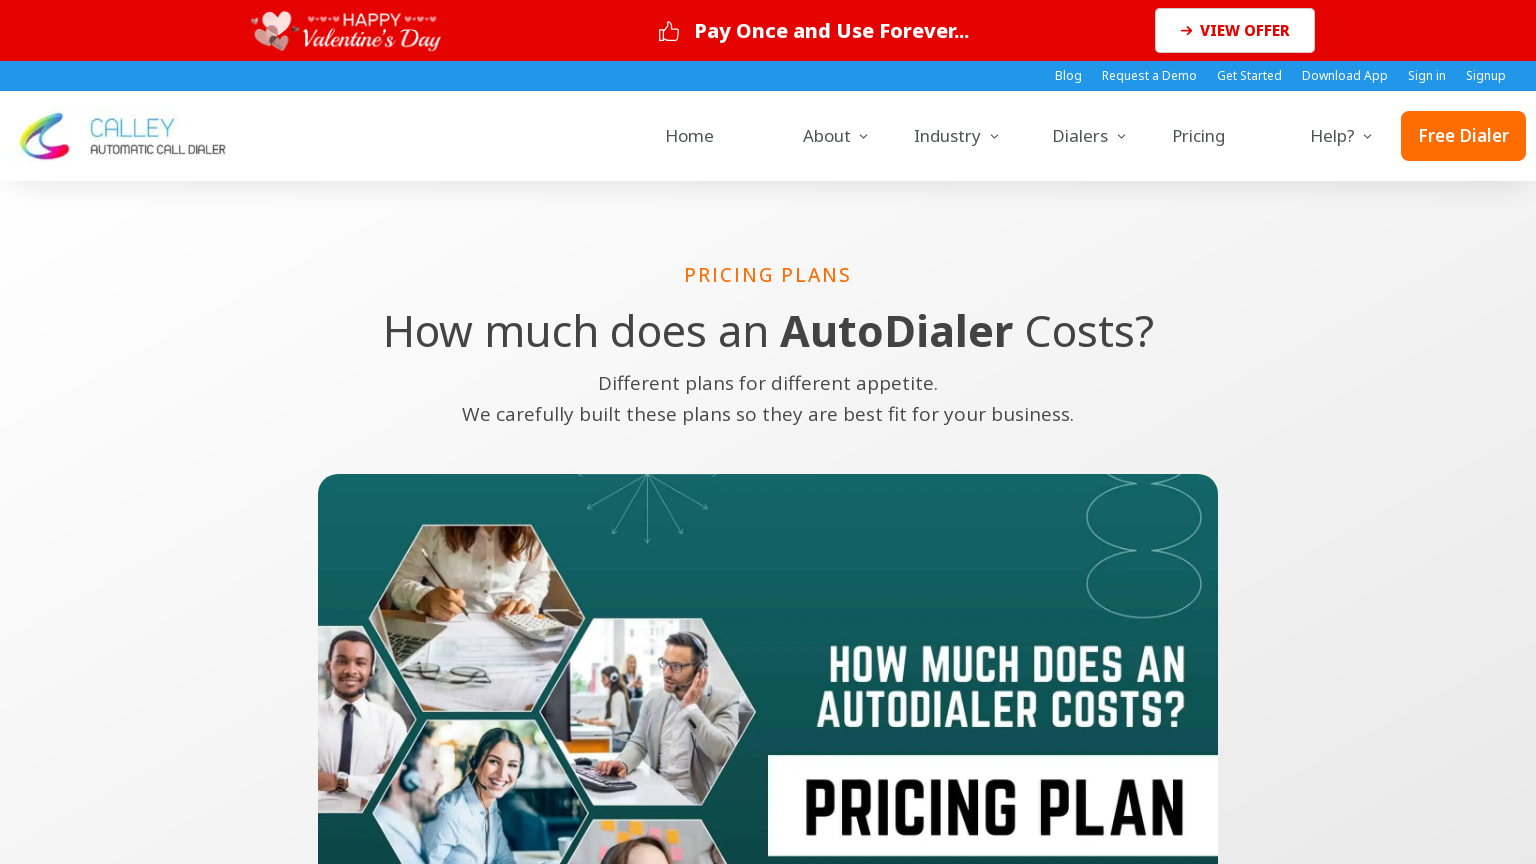

Set viewport size to 360x640
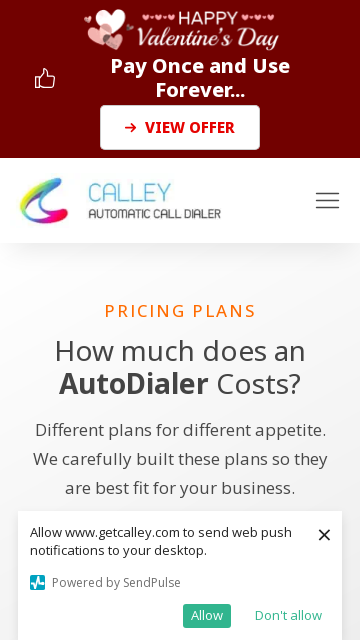

Navigated to sitemap page (https://www.getcalley.com/page-sitemap.xml)
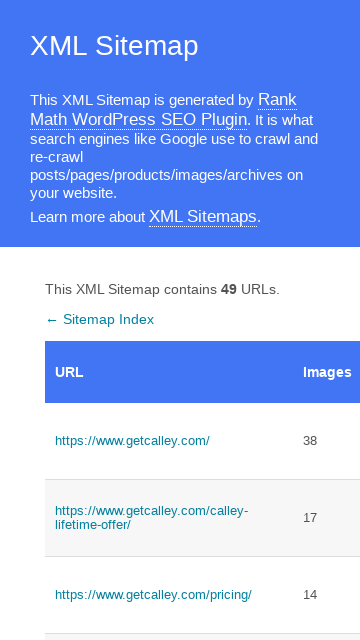

Waited for sitemap table third row link to load
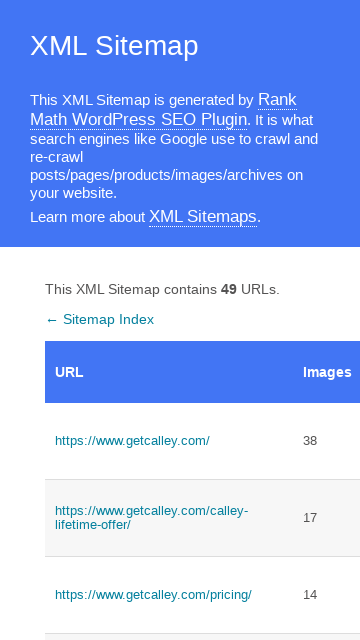

Clicked on third row link from sitemap table at (169, 595) on #sitemap tbody tr:nth-child(3) td:first-child a
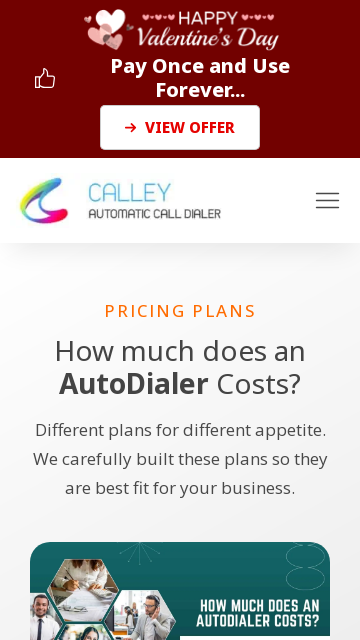

Page loaded after clicking sitemap link (networkidle)
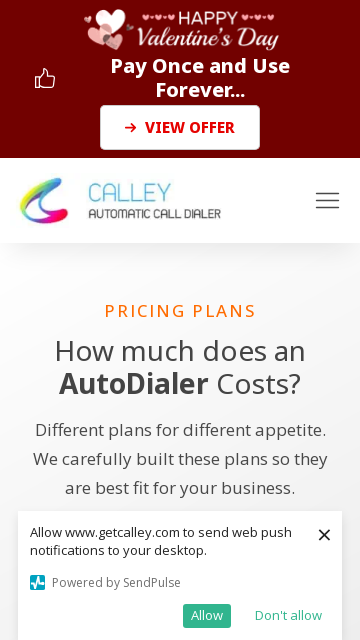

Set viewport size to 414x896
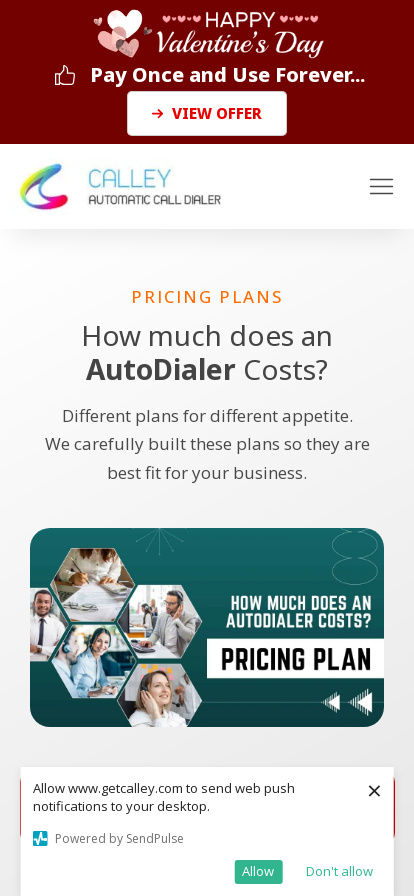

Navigated to sitemap page (https://www.getcalley.com/page-sitemap.xml)
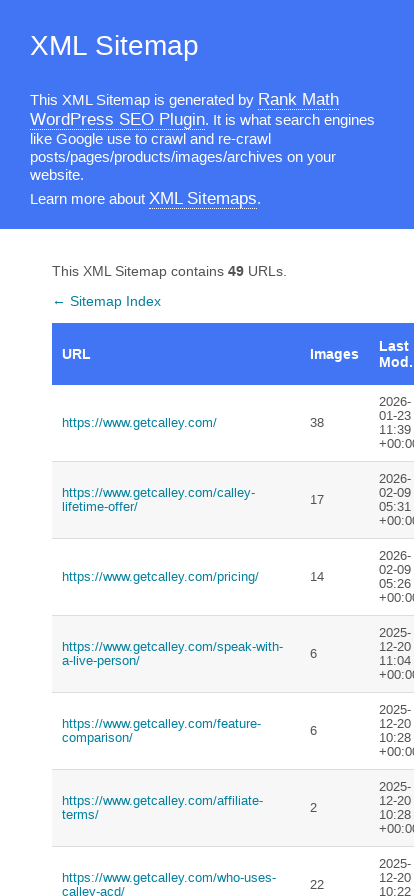

Waited for sitemap table third row link to load
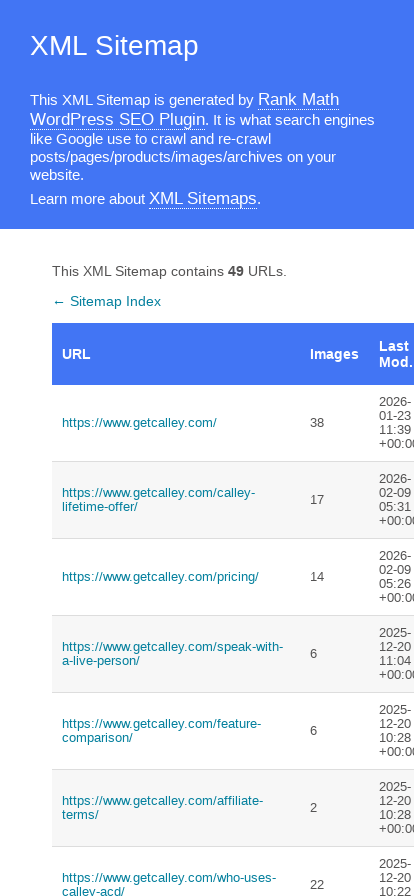

Clicked on third row link from sitemap table at (176, 577) on #sitemap tbody tr:nth-child(3) td:first-child a
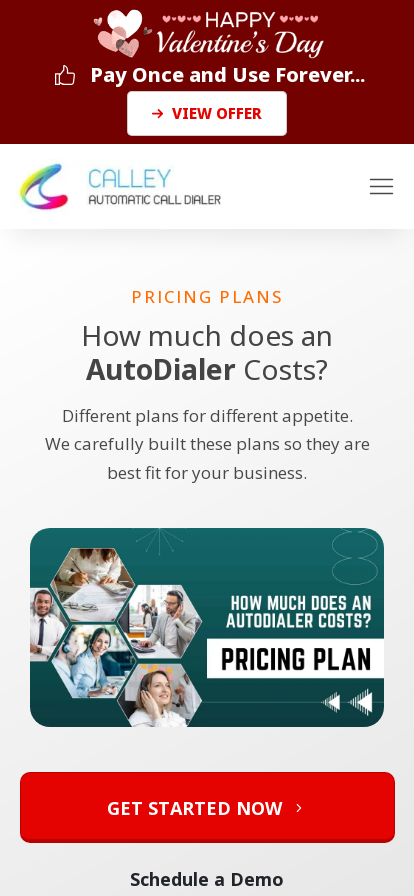

Page loaded after clicking sitemap link (networkidle)
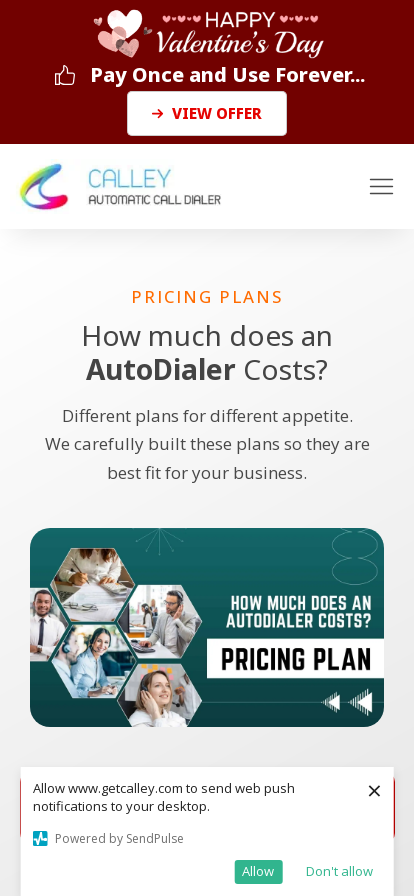

Set viewport size to 375x667
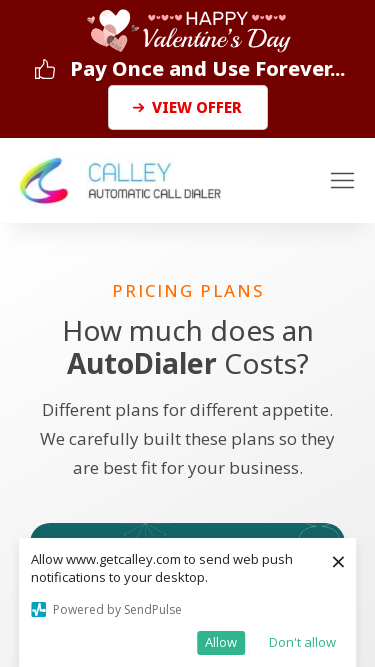

Navigated to sitemap page (https://www.getcalley.com/page-sitemap.xml)
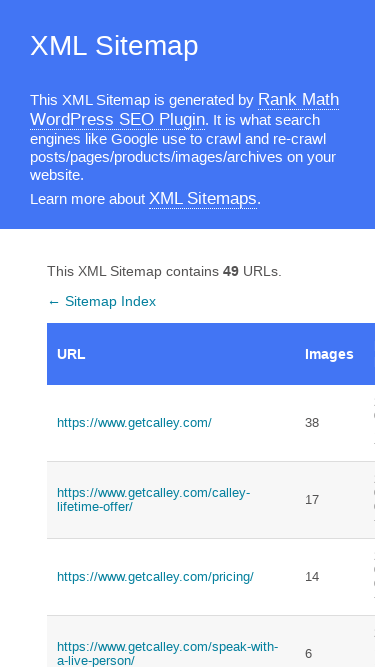

Waited for sitemap table third row link to load
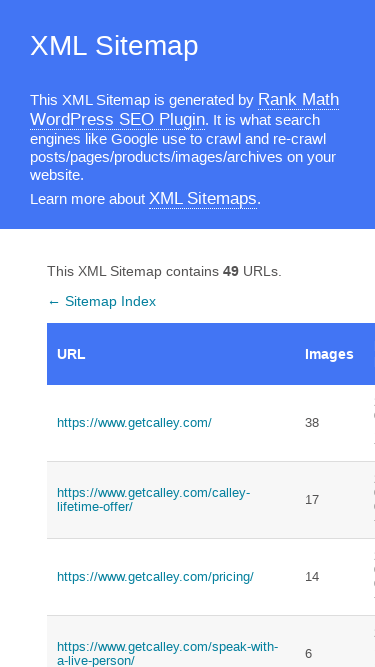

Clicked on third row link from sitemap table at (171, 577) on #sitemap tbody tr:nth-child(3) td:first-child a
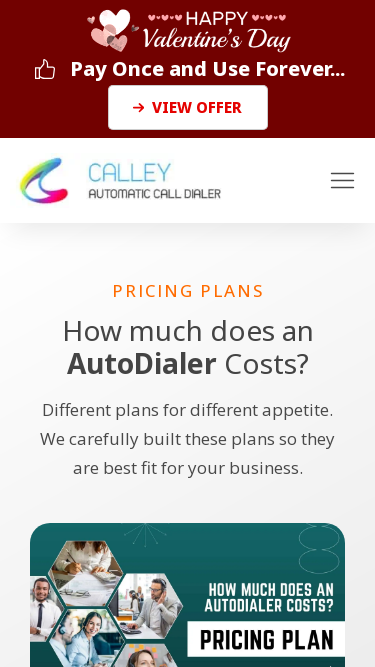

Page loaded after clicking sitemap link (networkidle)
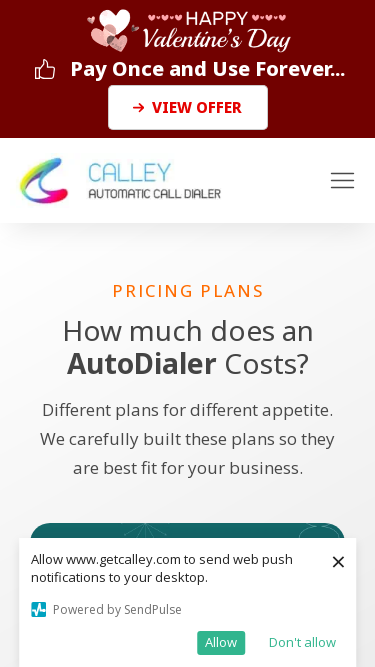

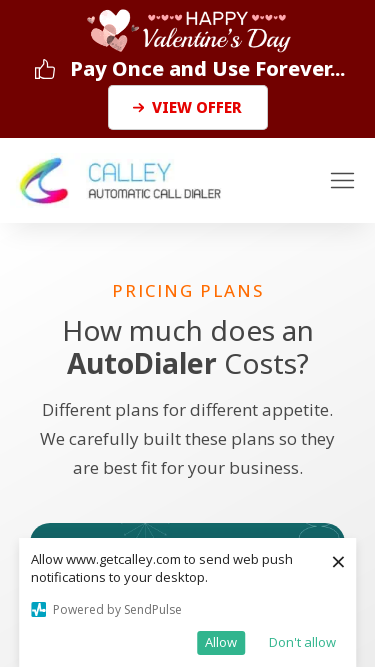